Tests window handle functionality by clicking a link that opens a new window, switching to that window, and verifying its title is "New Window"

Starting URL: https://the-internet.herokuapp.com/windows

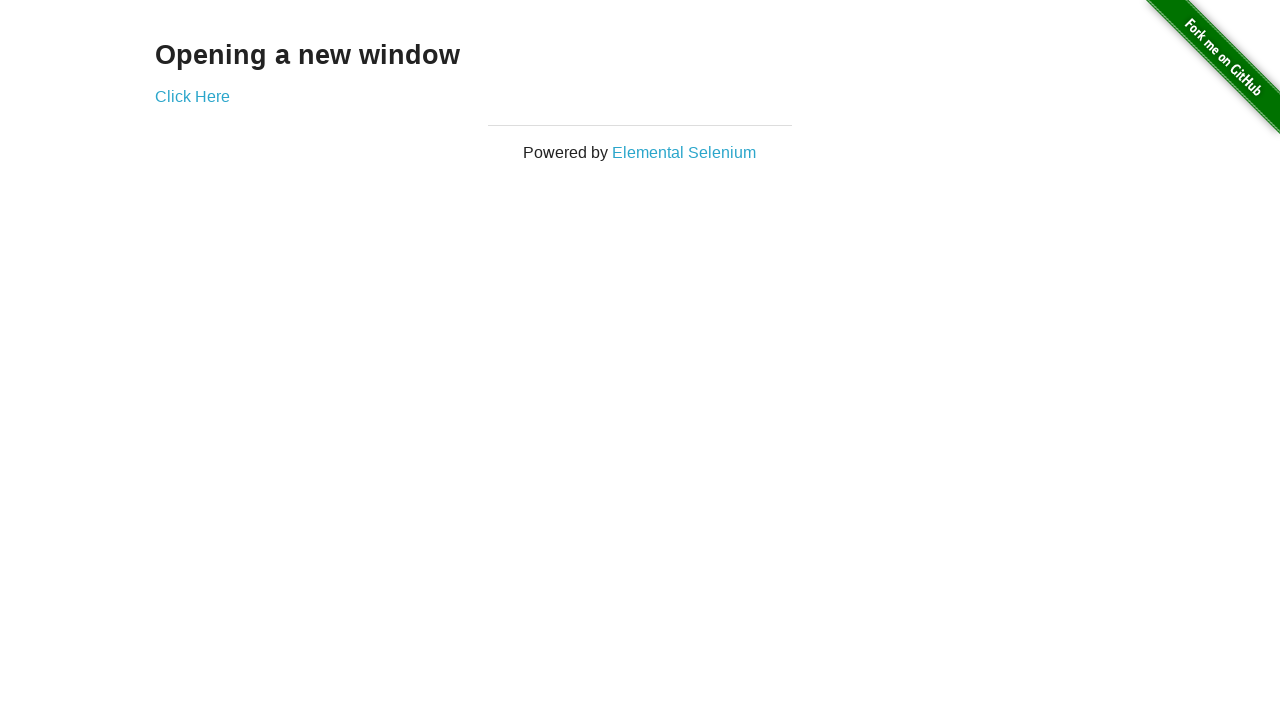

Clicked 'Click Here' link to open new window at (192, 96) on text=Click Here
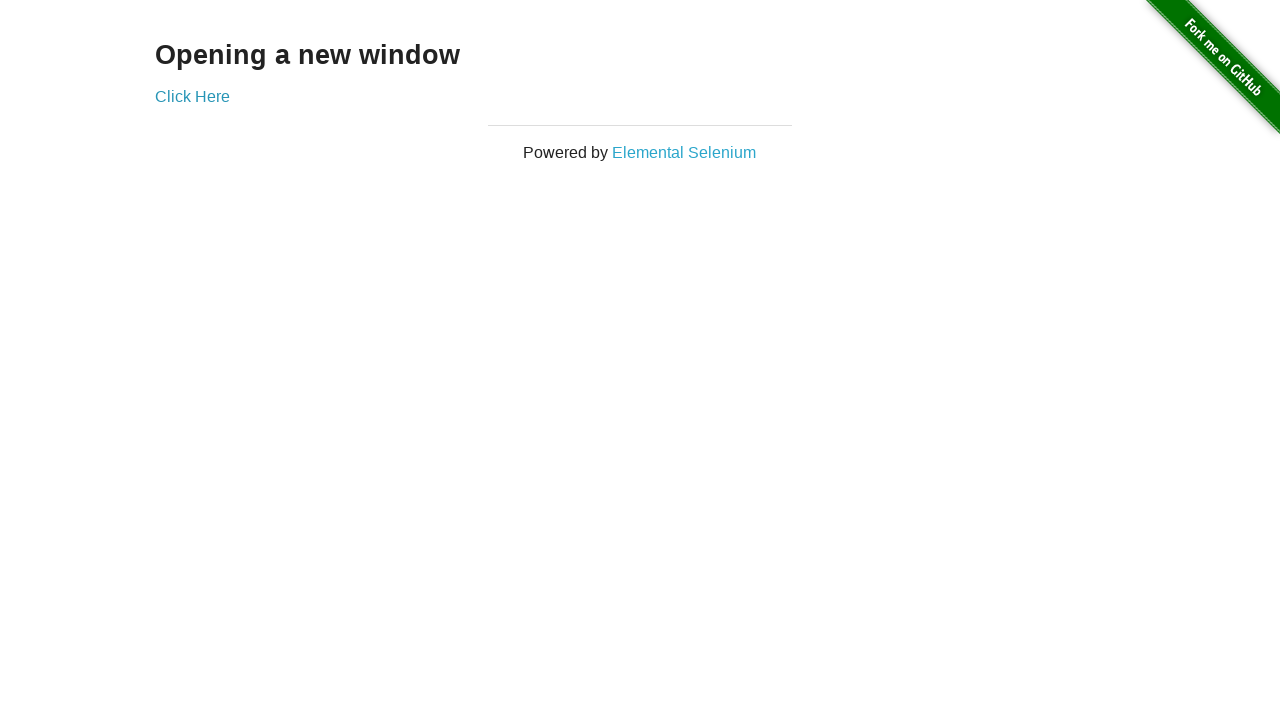

Captured new window page object
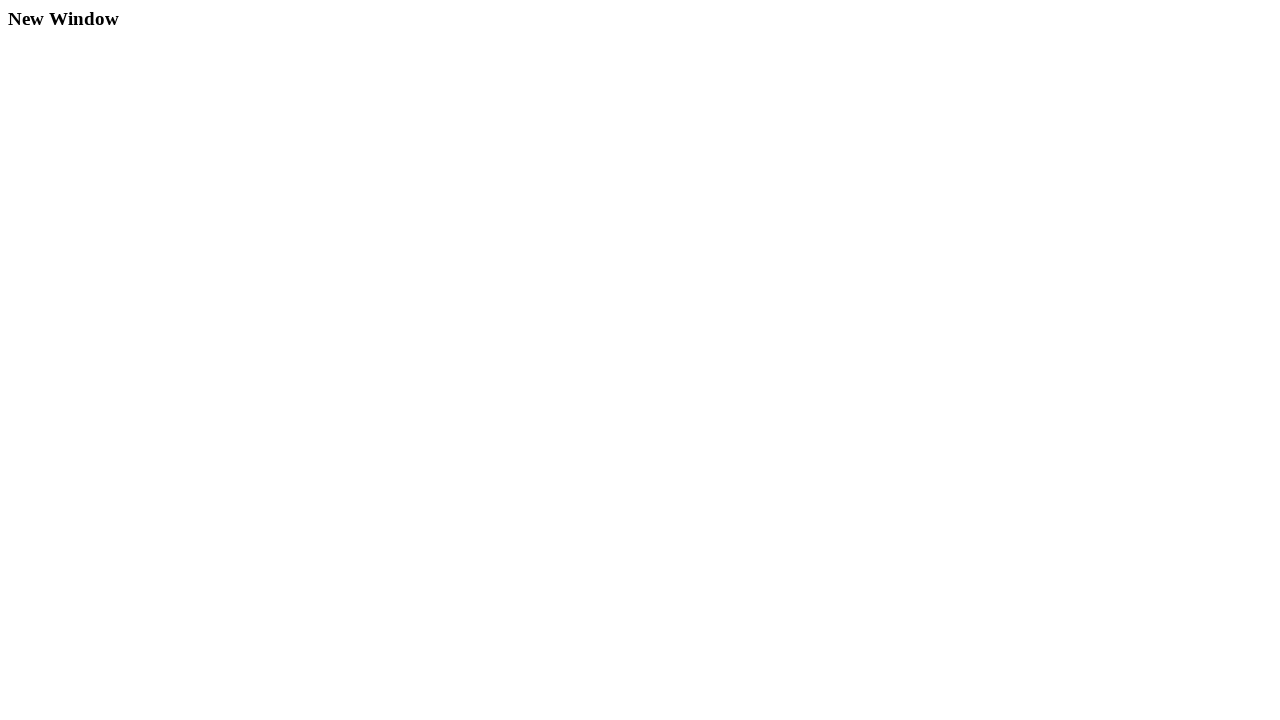

New window finished loading
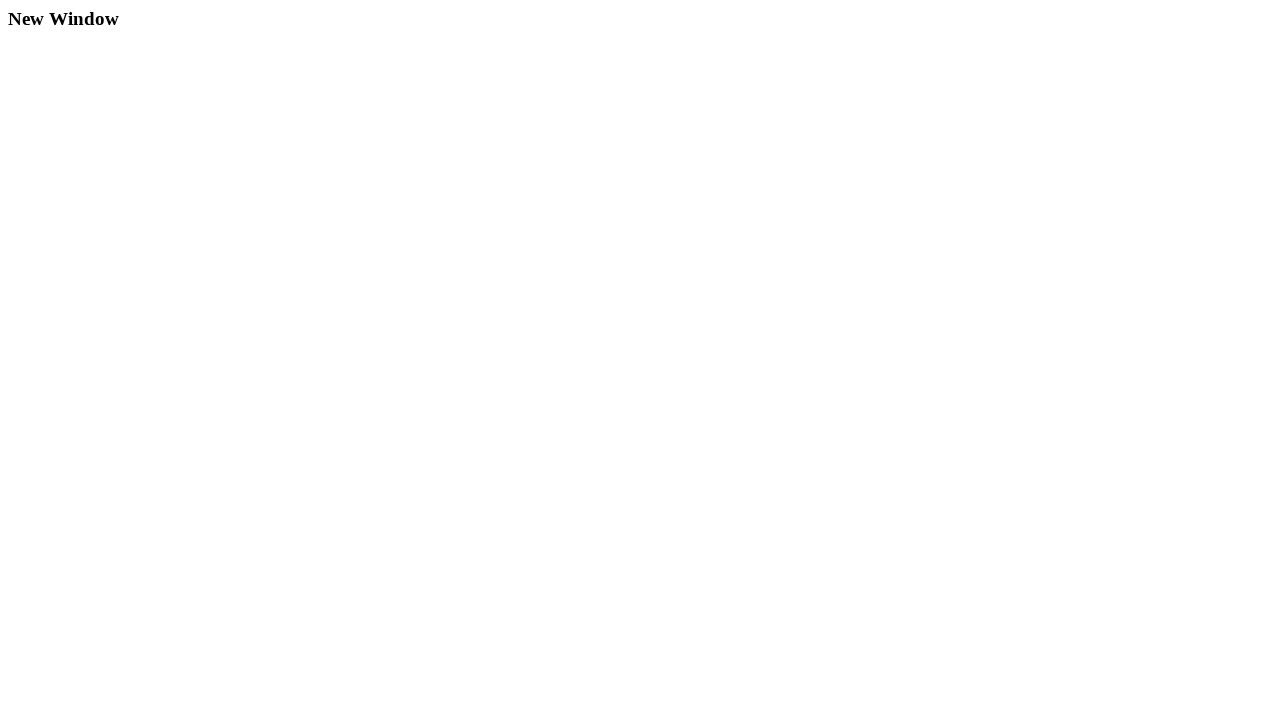

Verified new window title is 'New Window'
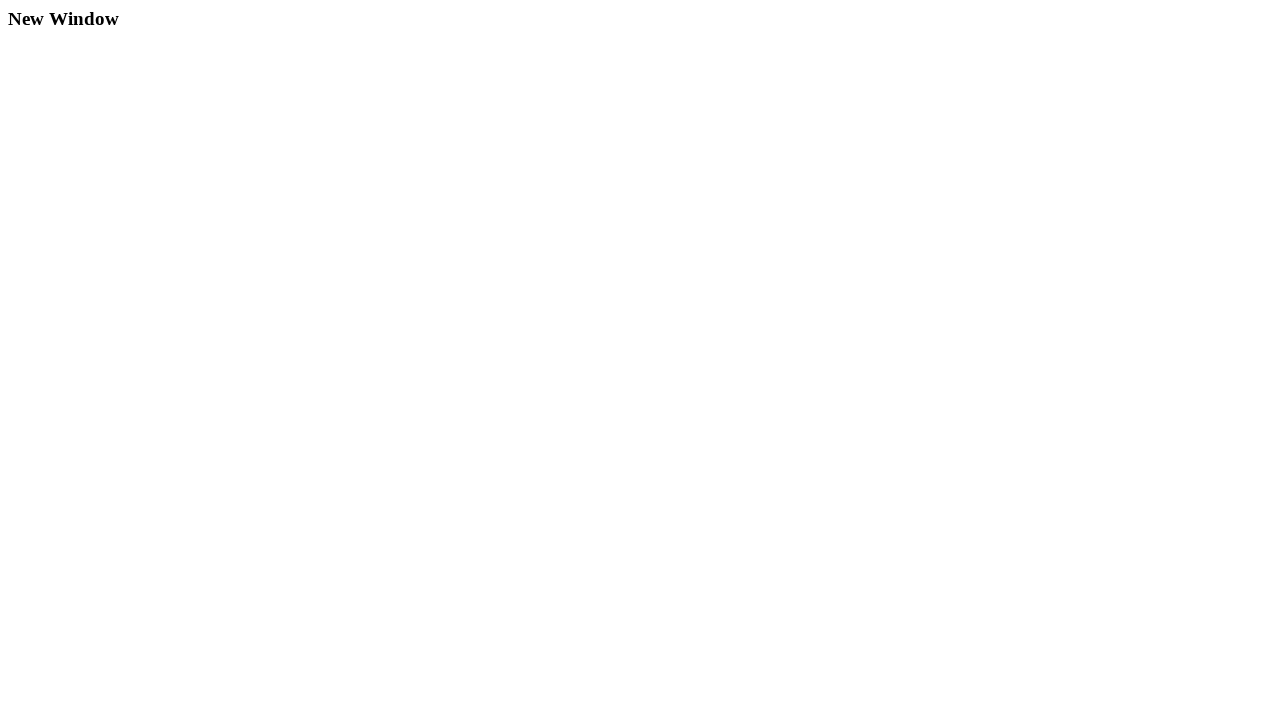

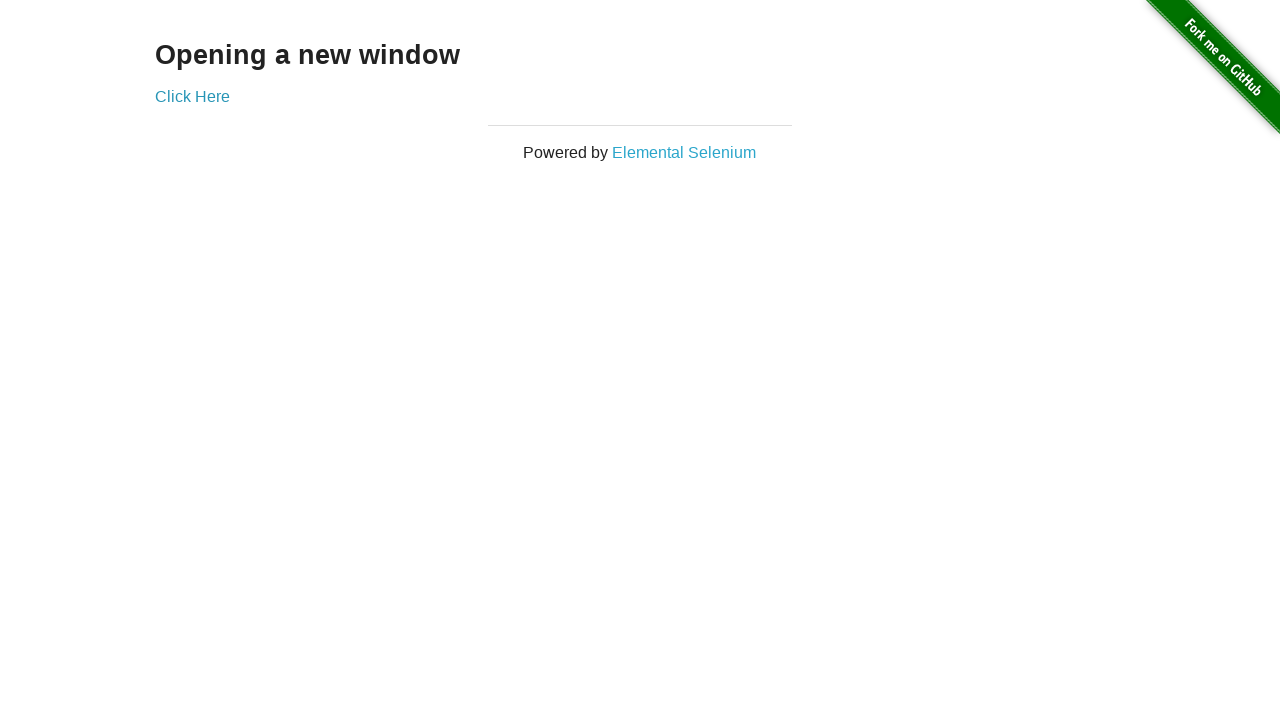